Finds a link on the page using a mathematically calculated value as partial link text, clicks it to navigate to a registration form, fills out the form with personal information (first name, last name, city, country), and submits it.

Starting URL: http://suninjuly.github.io/find_link_text

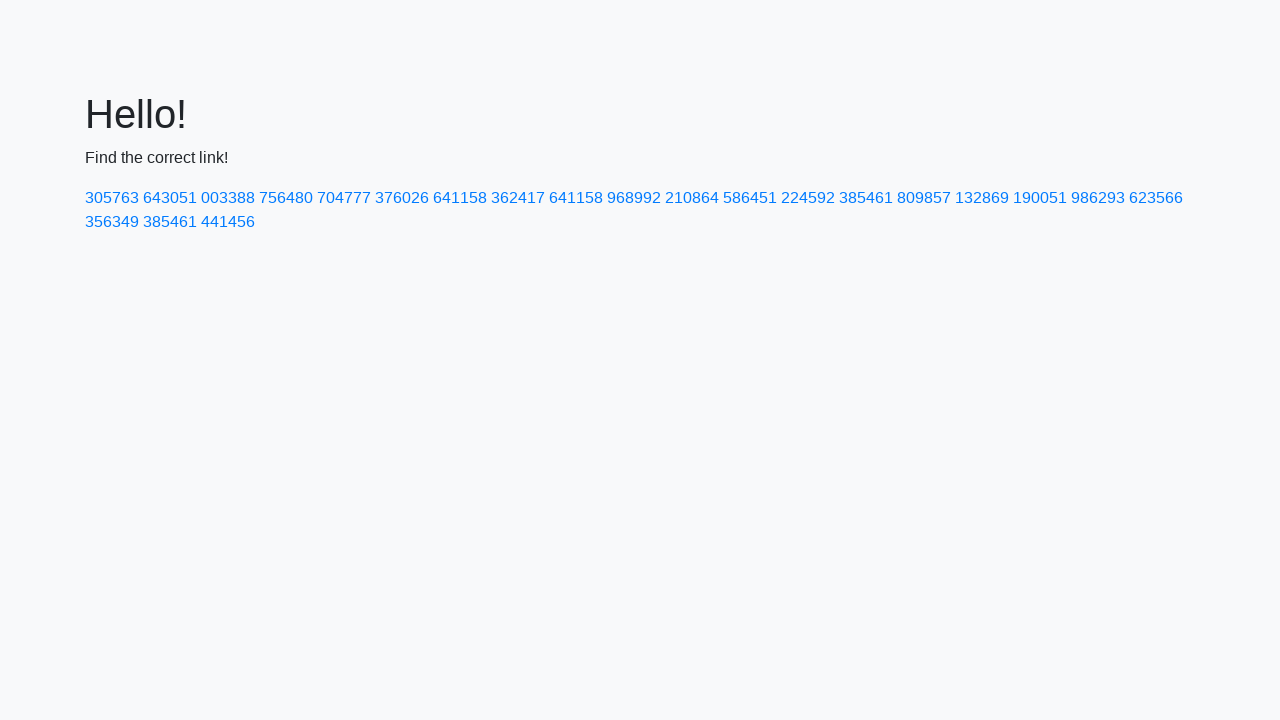

Clicked link with calculated text '224592' to navigate to registration form at (808, 198) on a:has-text('224592')
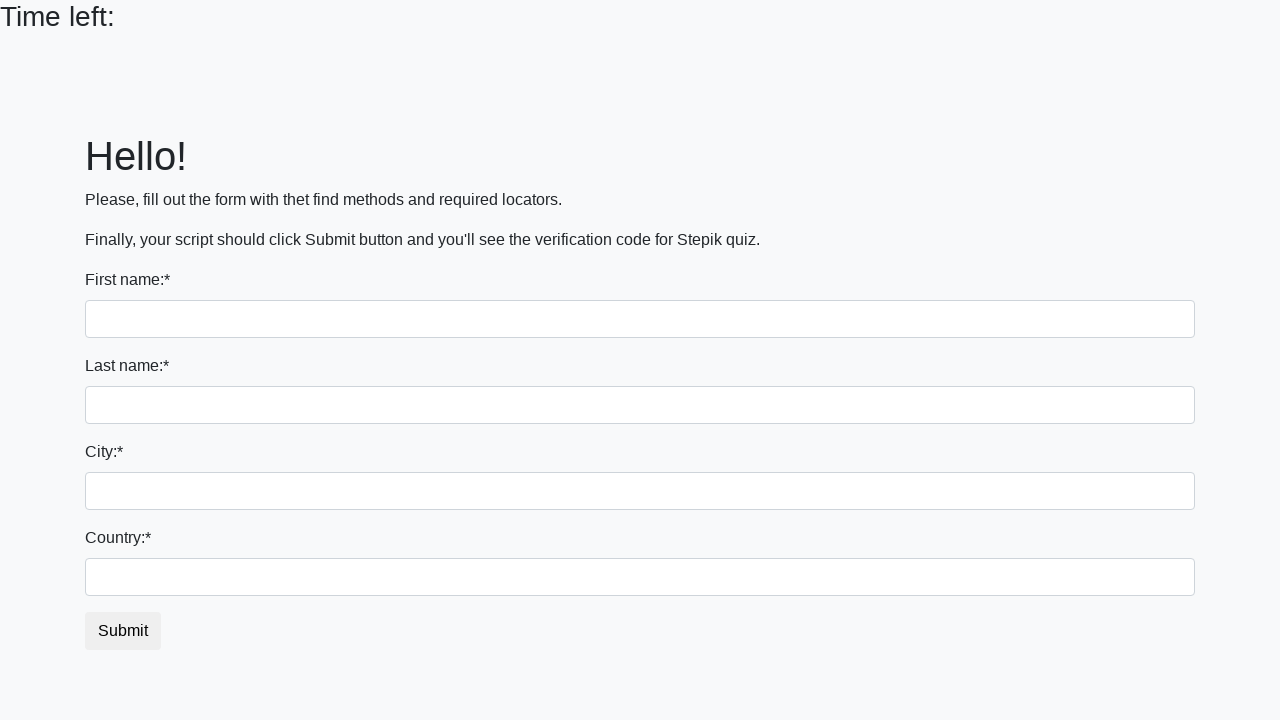

Filled first name field with 'Ivan' on input[name='first_name']
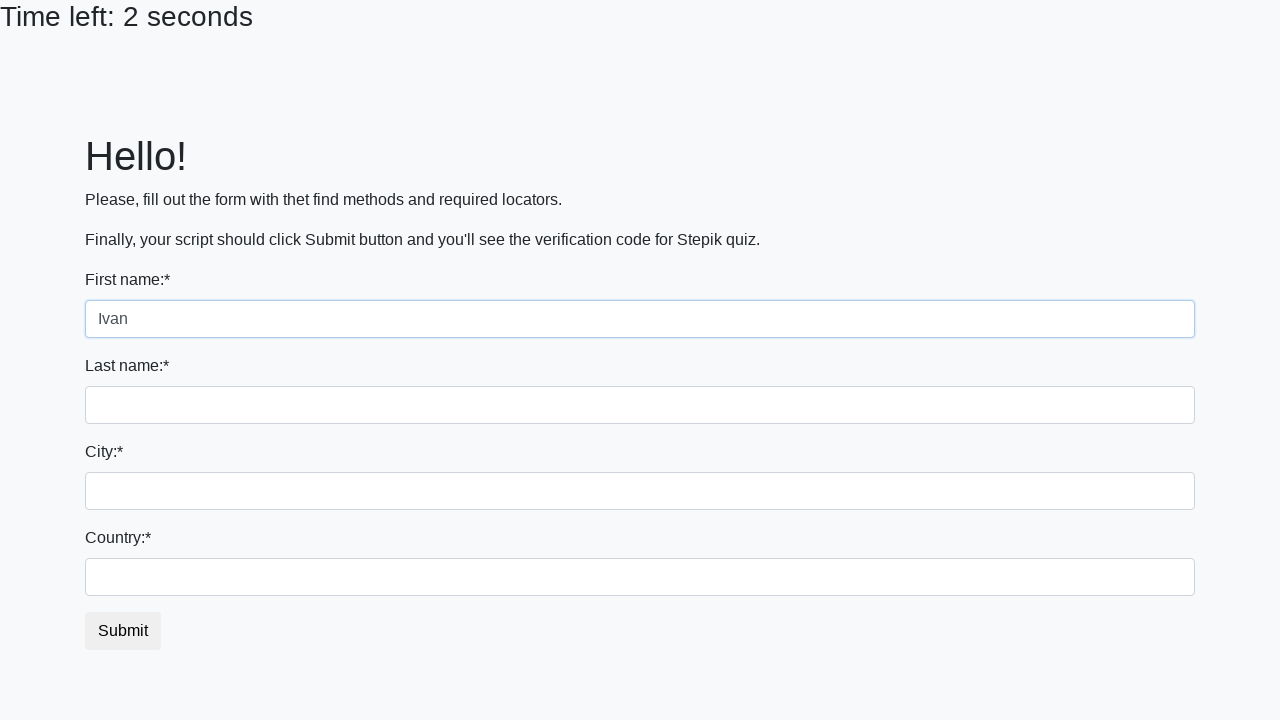

Filled last name field with 'Petrov' on input[name='last_name']
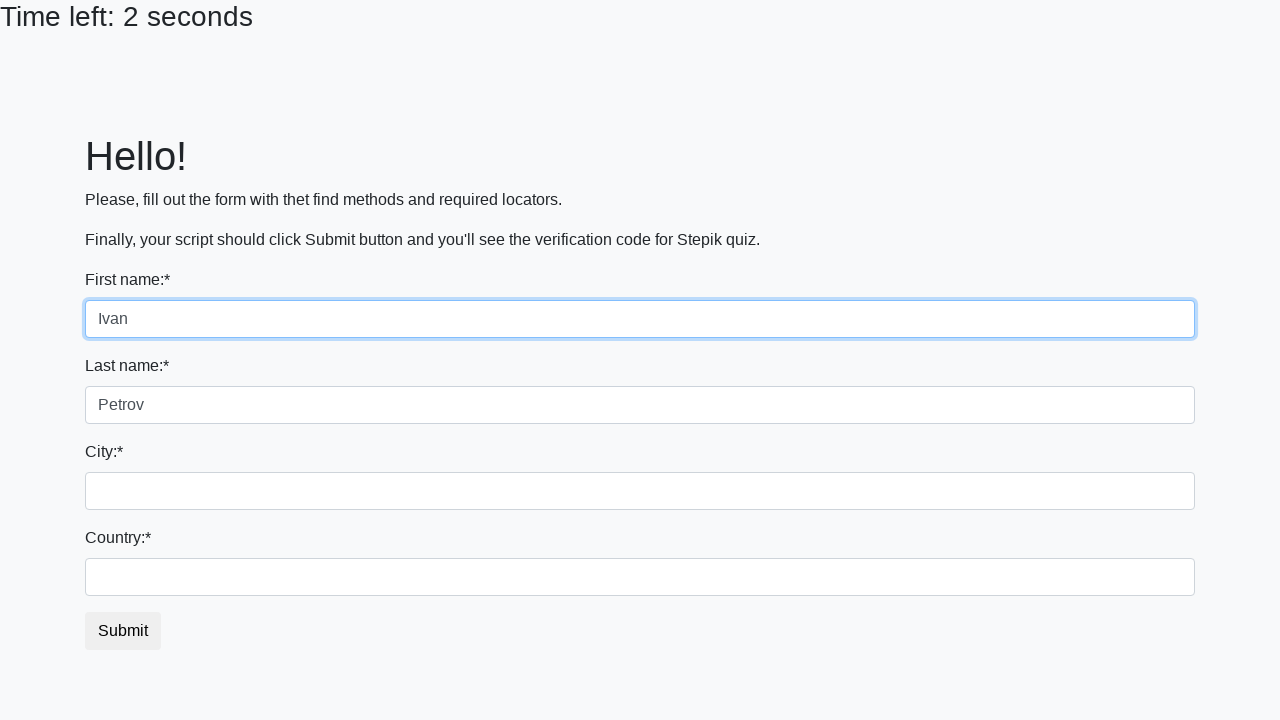

Filled city field with 'Smolensk' on .form-control.city
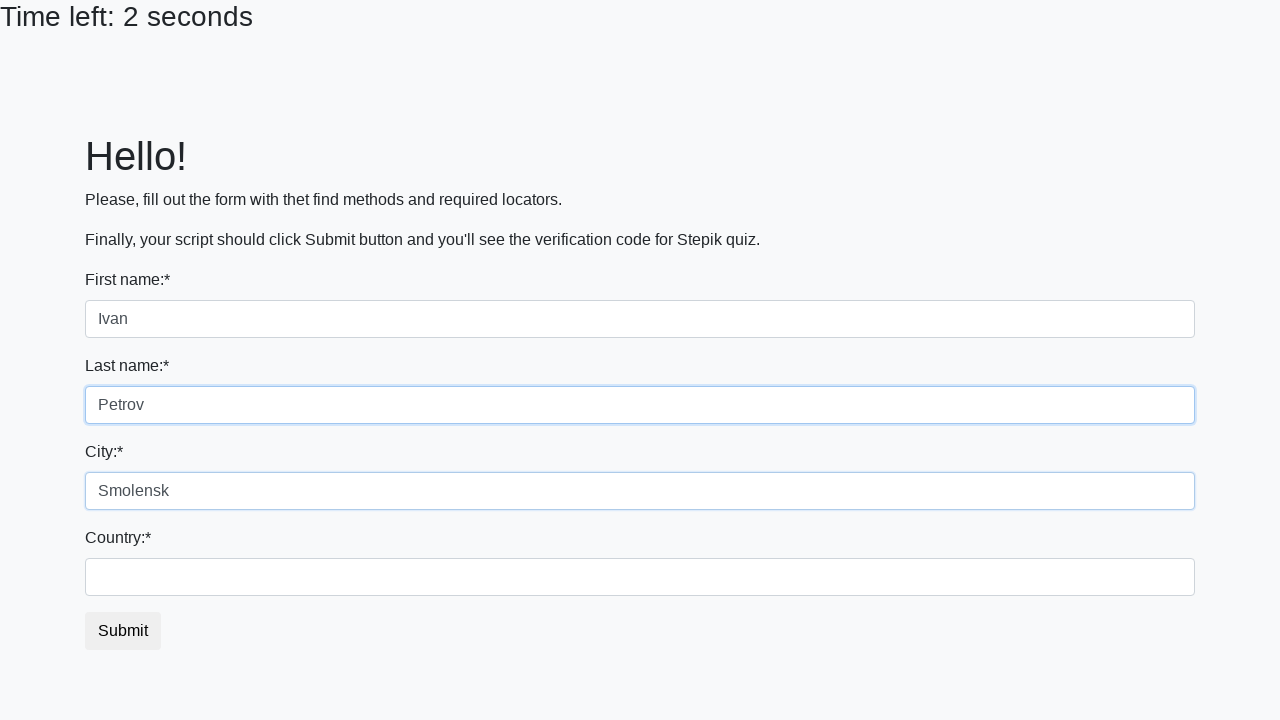

Filled country field with 'Russia' on #country
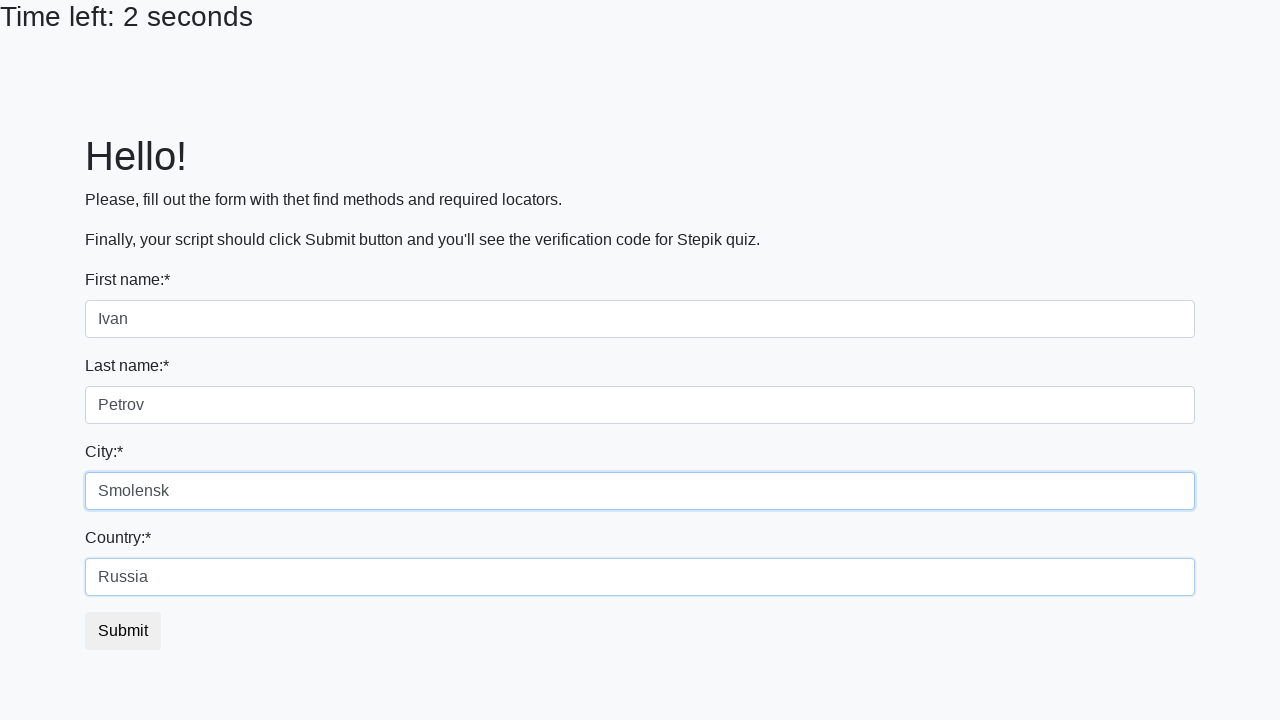

Clicked submit button to submit registration form at (123, 631) on button.btn
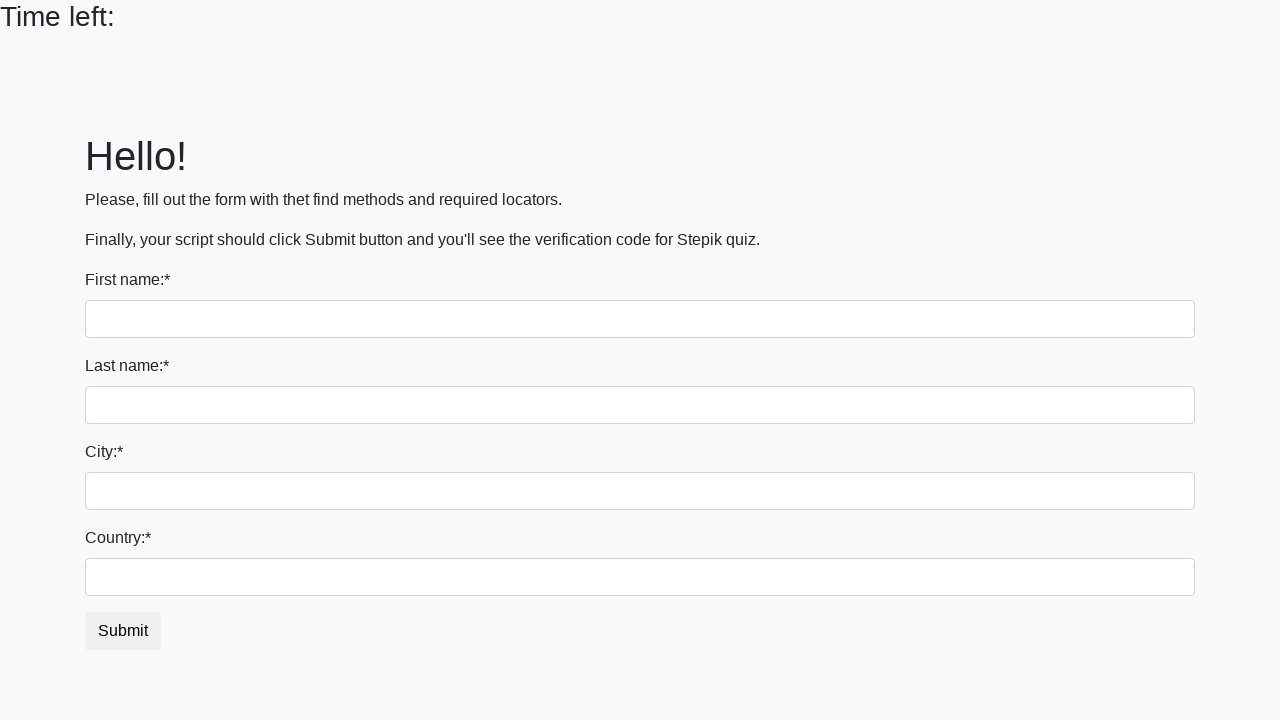

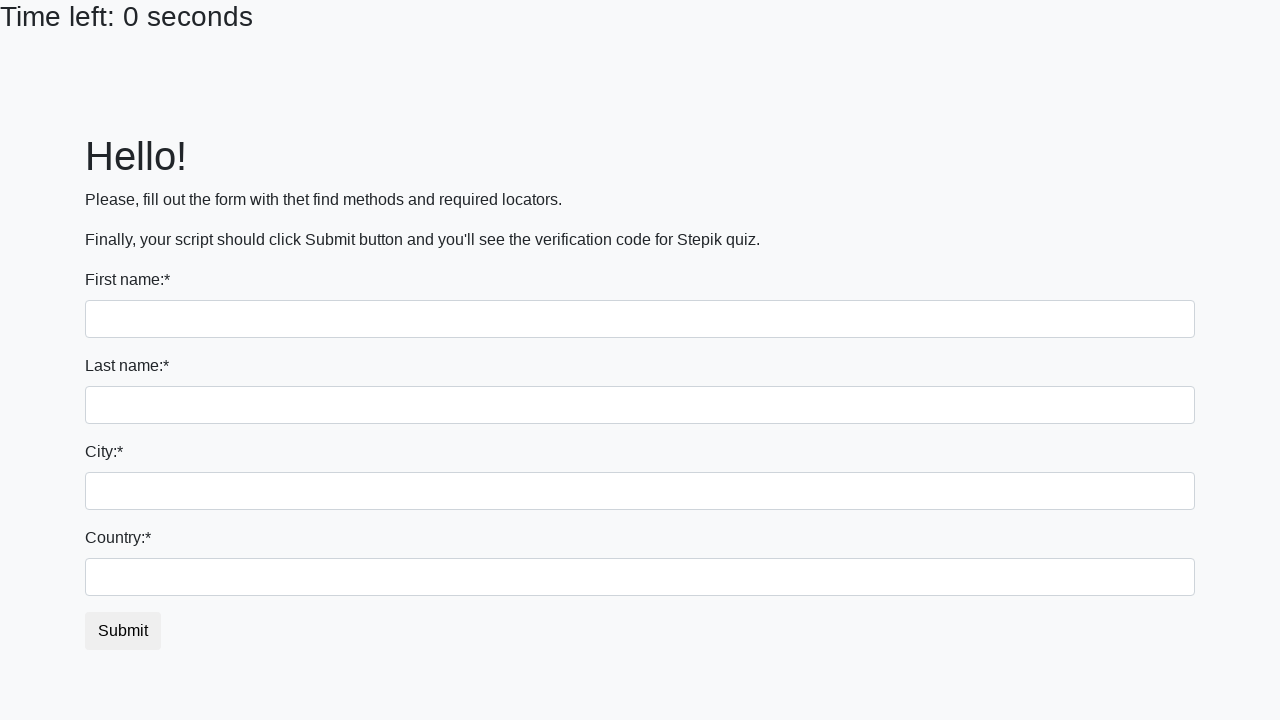